Tests checkbox functionality by checking all unchecked checkboxes on the page

Starting URL: https://the-internet.herokuapp.com/checkboxes

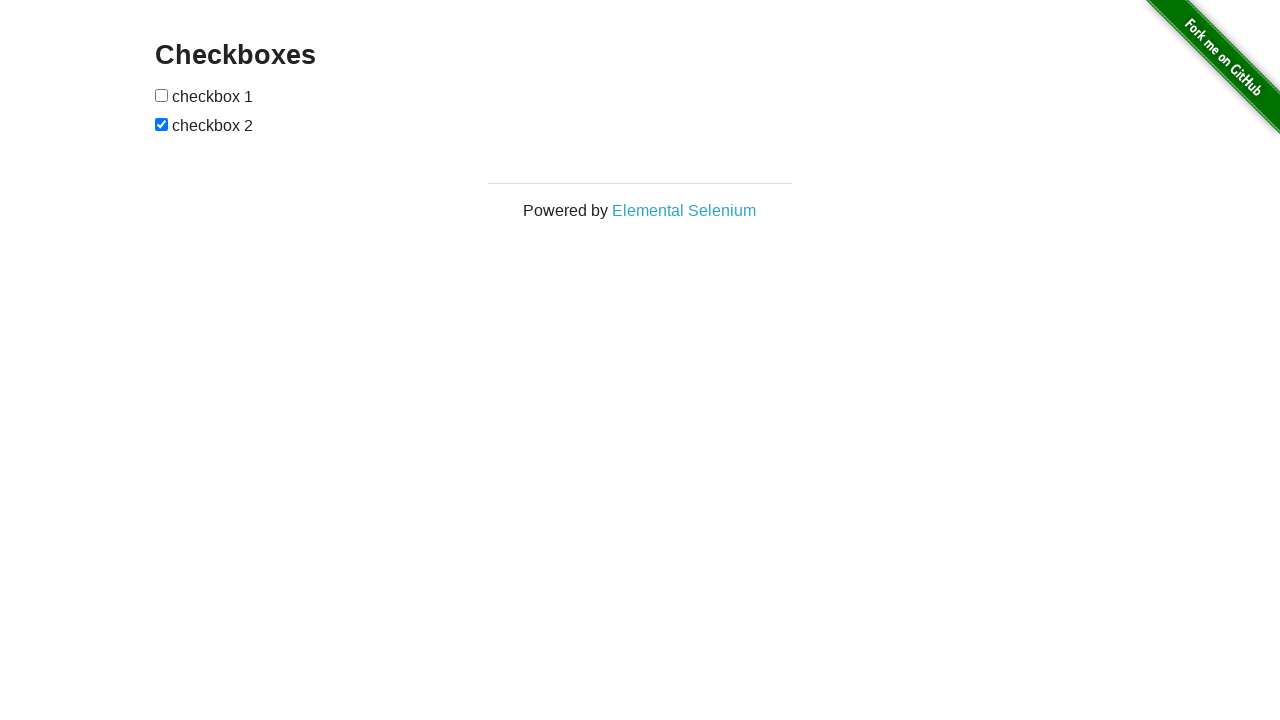

Navigated to checkboxes test page
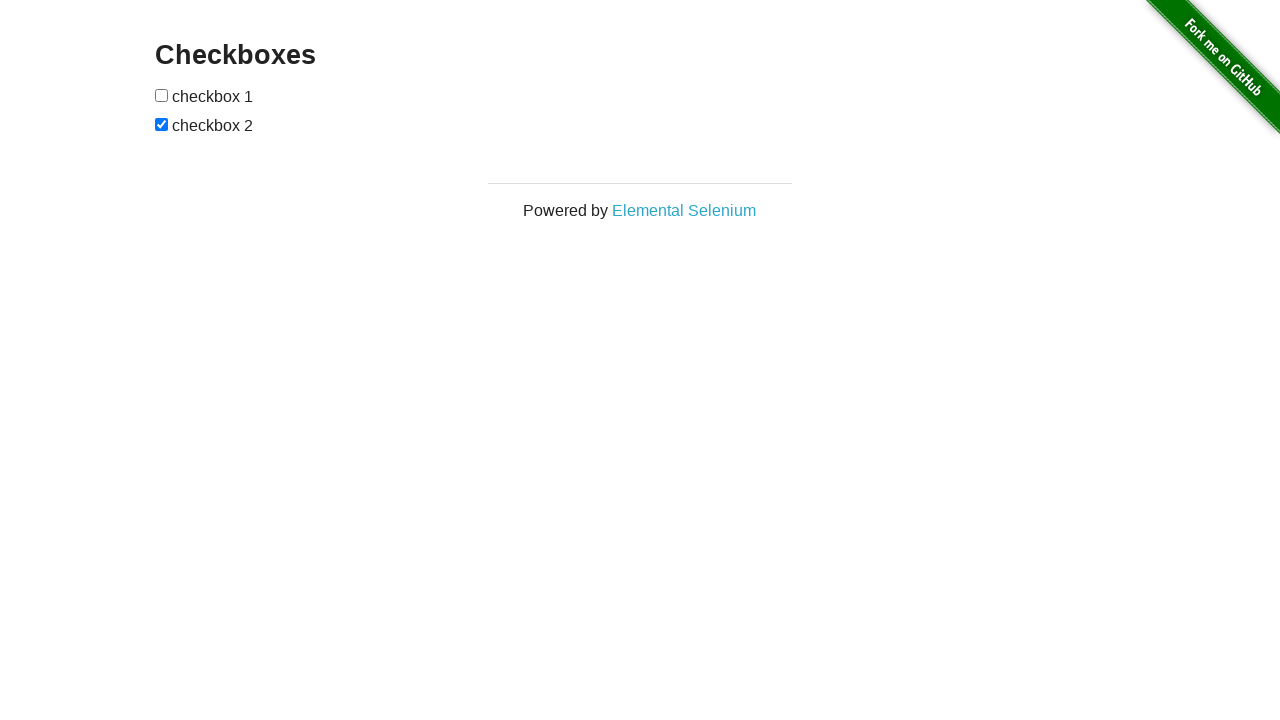

Located all checkboxes on the page
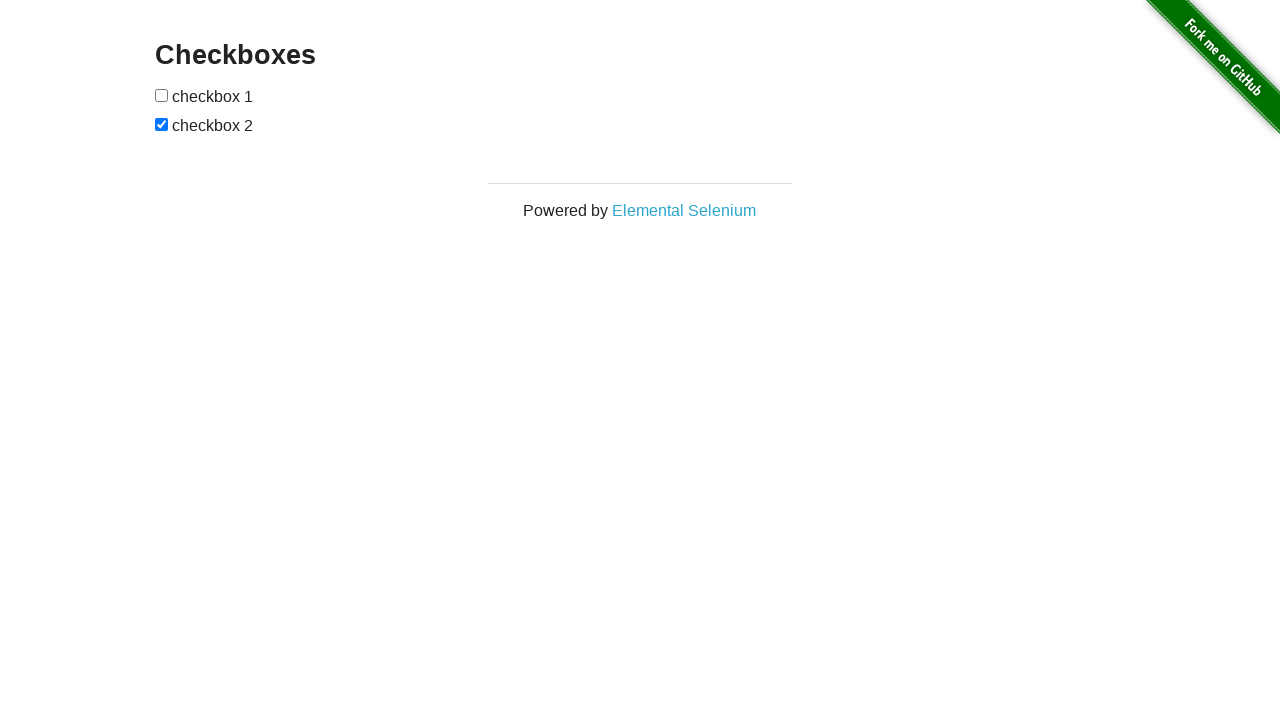

Checked an unchecked checkbox at (162, 95) on input[type='checkbox'] >> nth=0
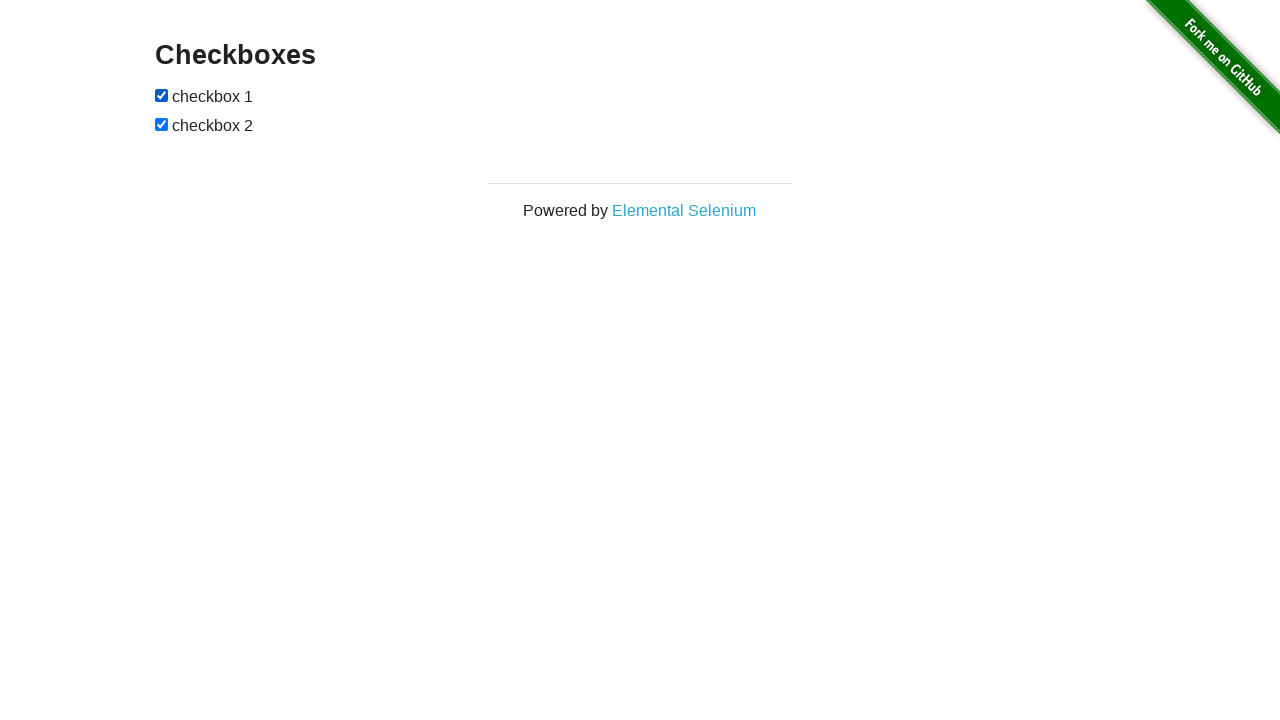

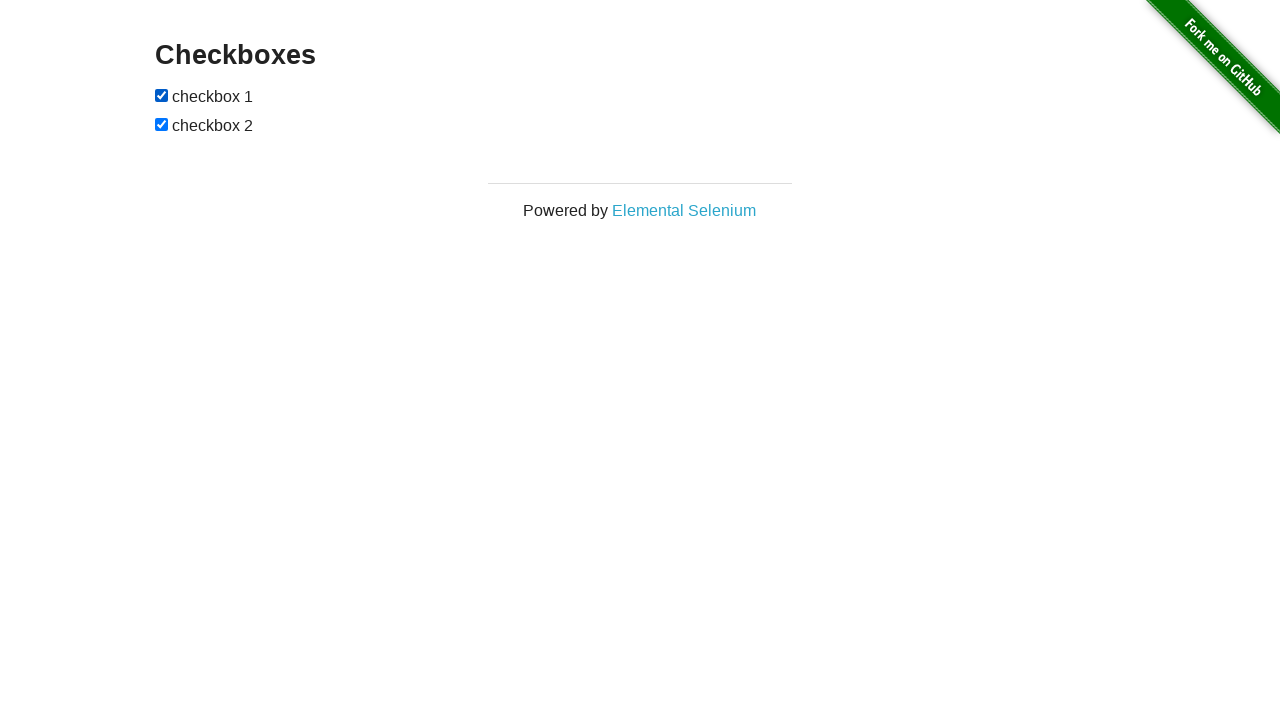